Tests the blog search field for SQL injection vulnerability by entering a common SQL injection payload and verifying that no unexpected results are returned.

Starting URL: https://blogdoagi.com.br/

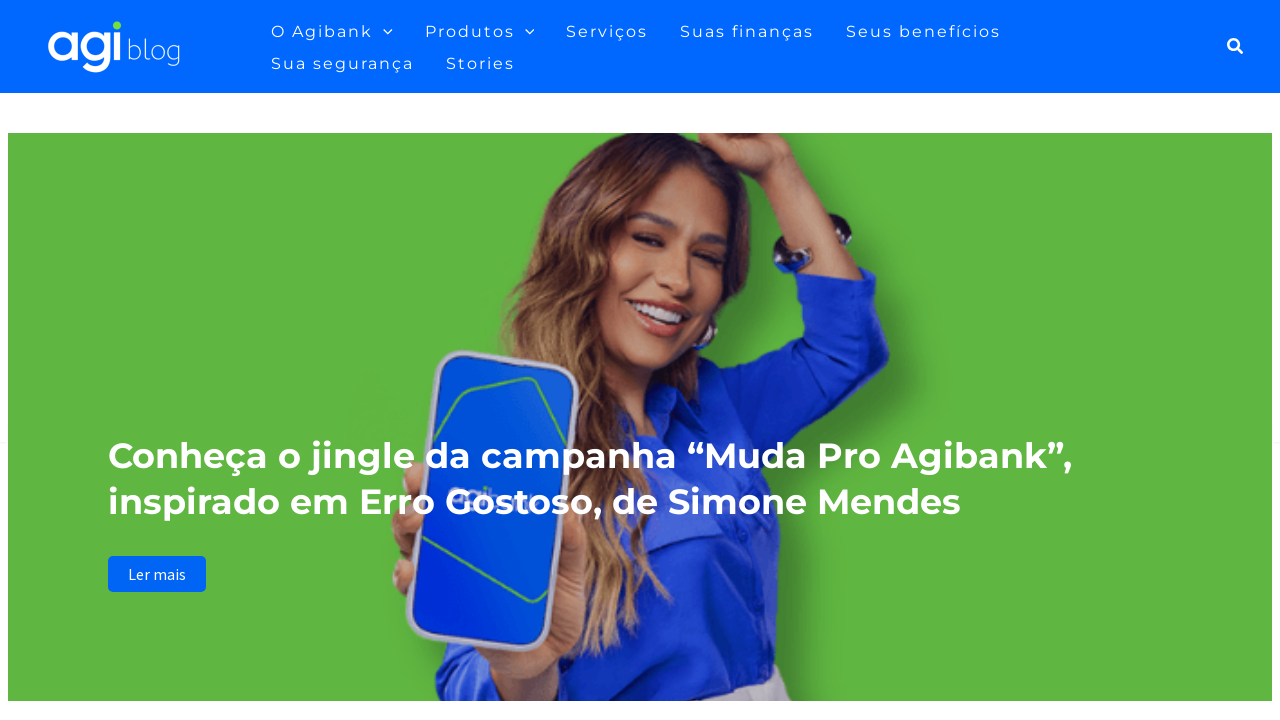

Waited for search icon to be visible
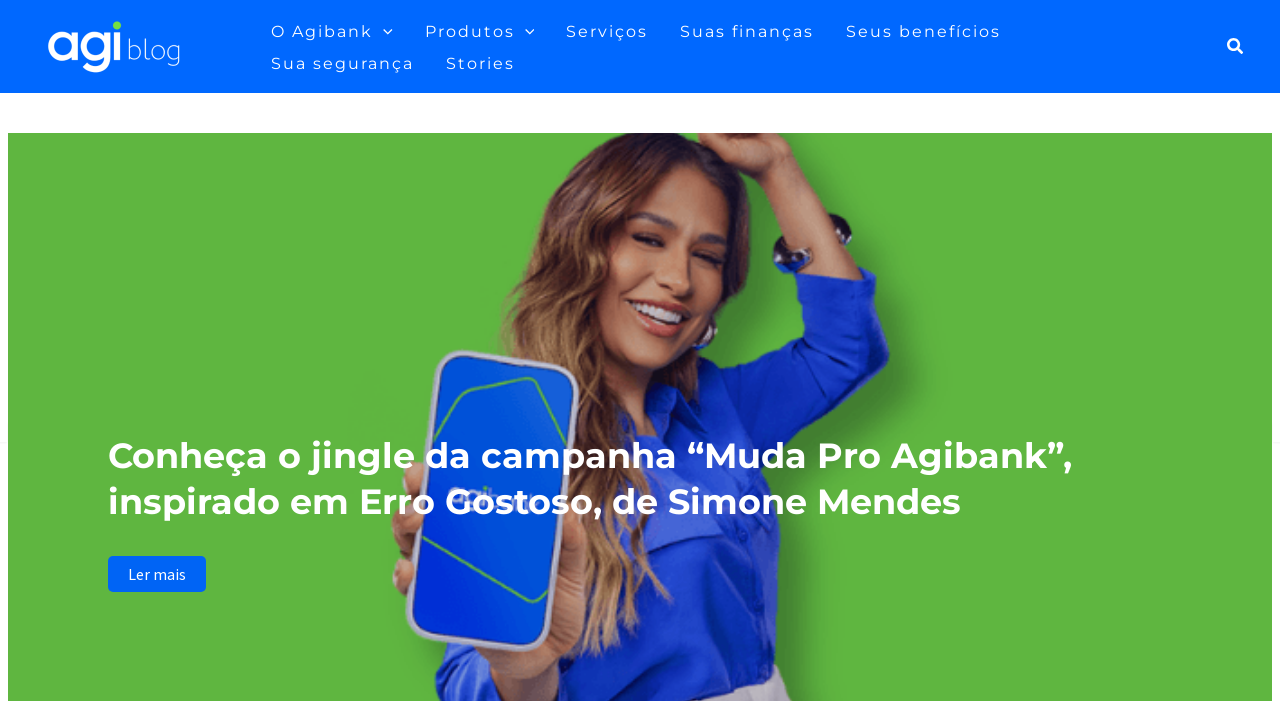

Clicked on the search icon at (1236, 46) on xpath=//*[@id='ast-desktop-header']/div[1]/div/div/div/div[3]/div[2]/div/div/a
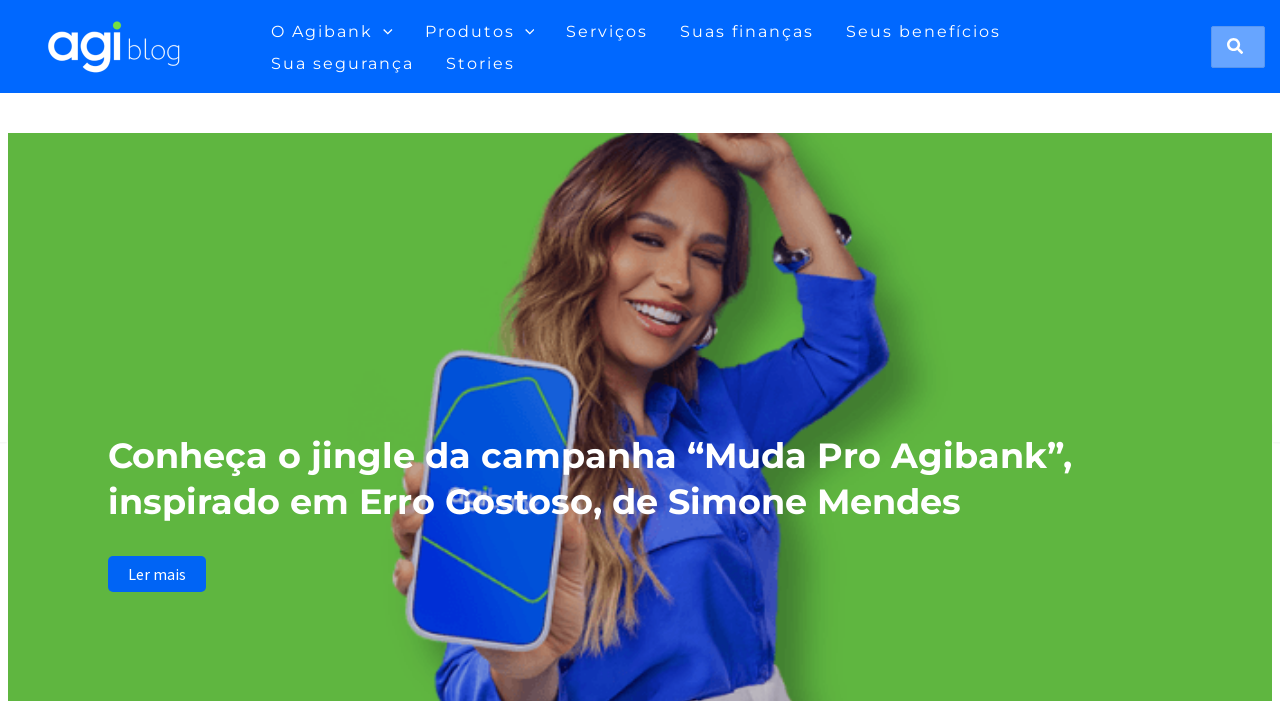

Filled search field with SQL injection payload: ' OR '1'='1' on xpath=//*[@id='search-field']
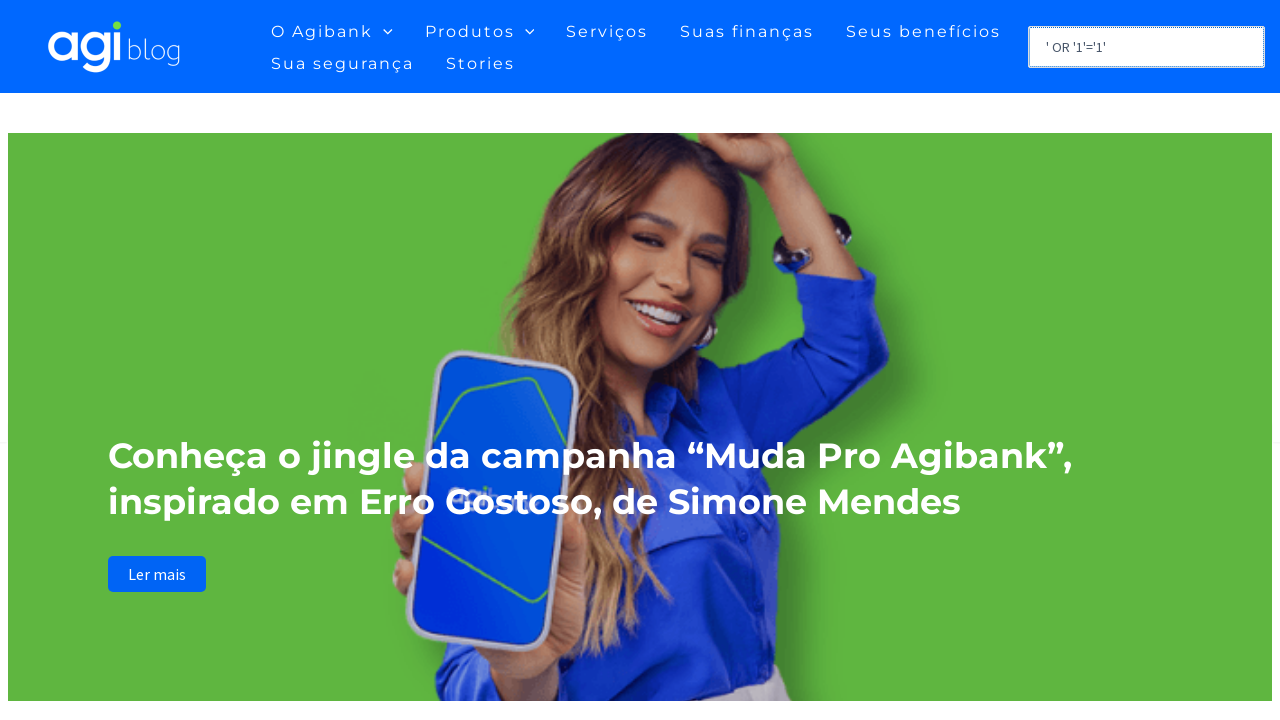

Submitted search form by pressing Enter on xpath=//*[@id='search-field']
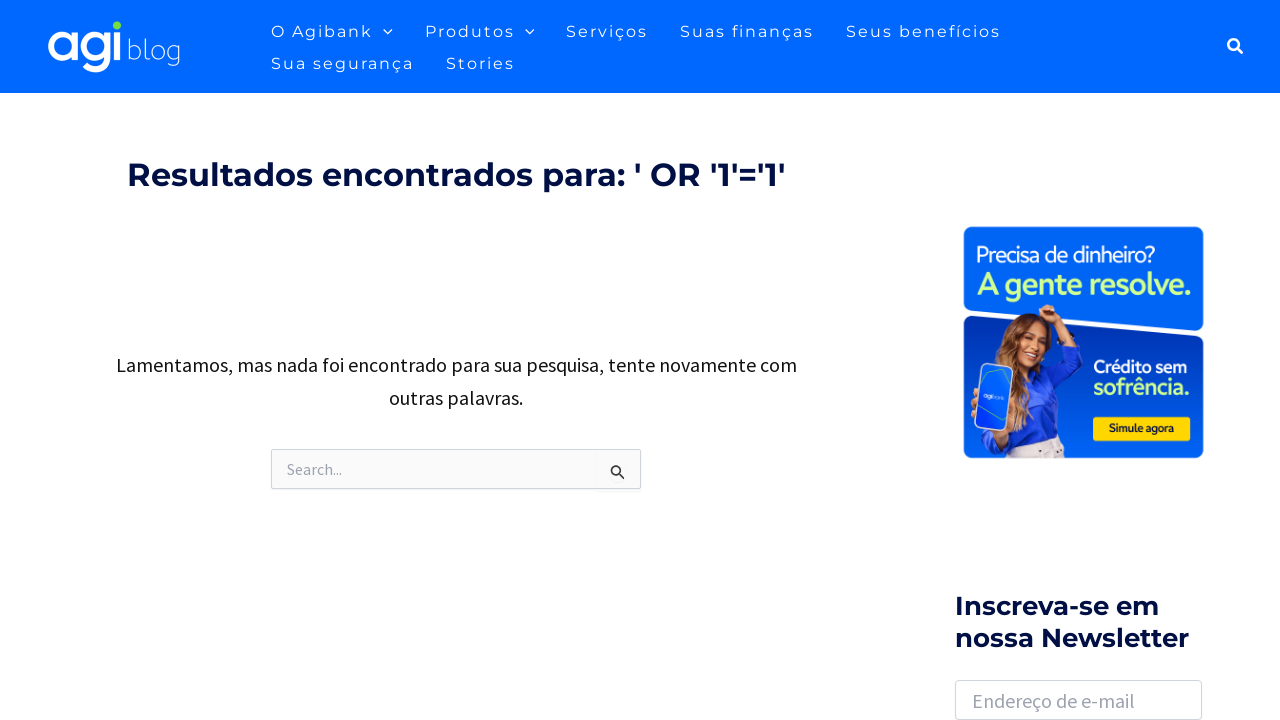

Search results page loaded successfully
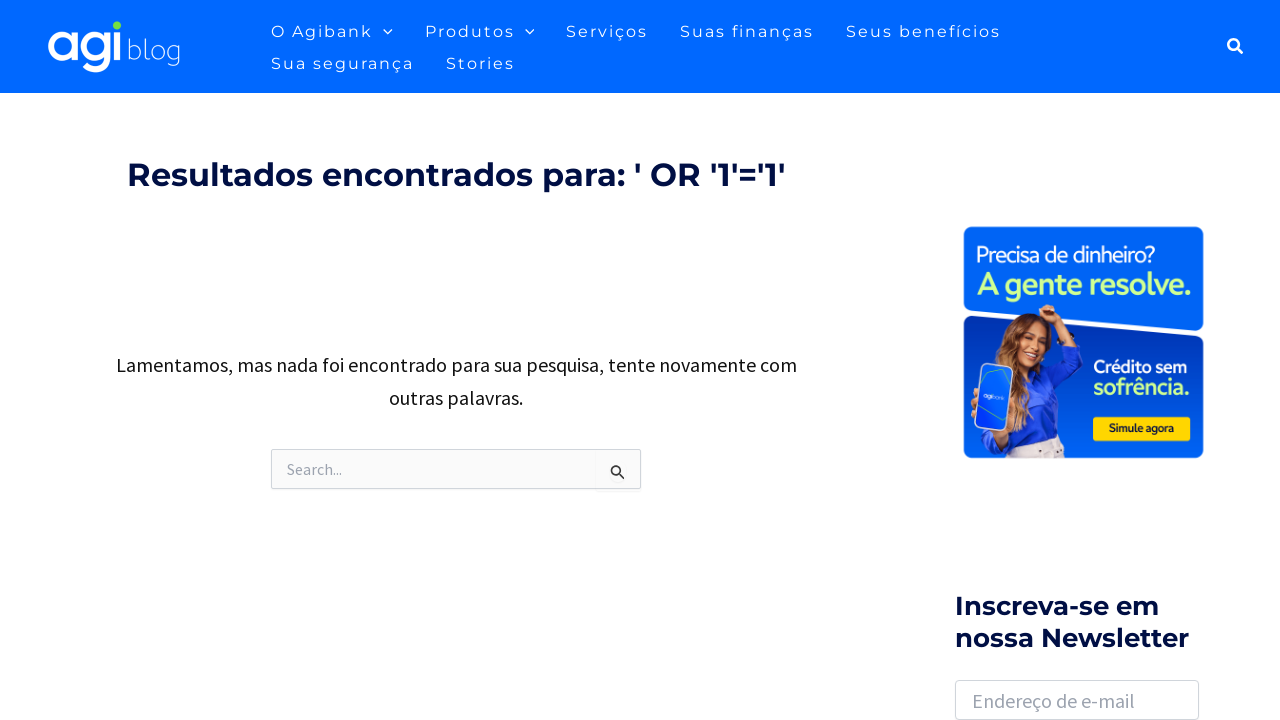

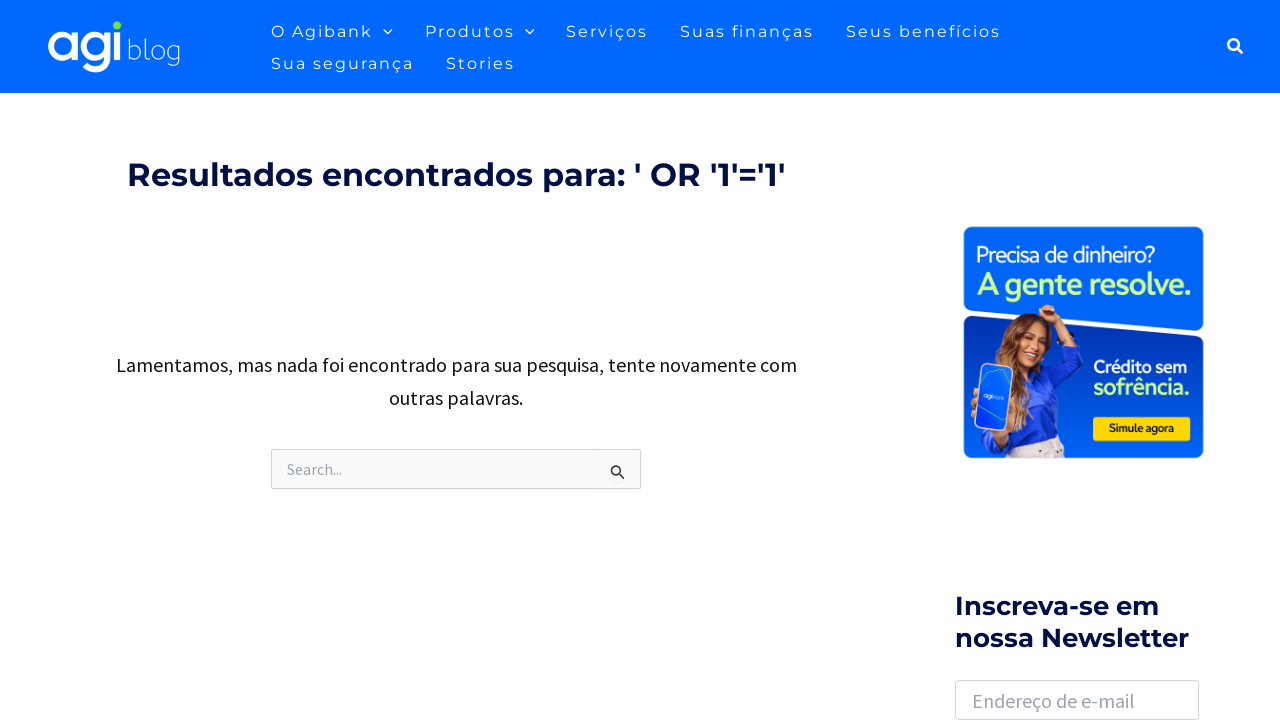